Tests dynamic loading where an element is rendered after the loading bar completes. Clicks a start button, waits for the element to appear, and verifies the "Hello World!" text is displayed.

Starting URL: http://the-internet.herokuapp.com/dynamic_loading/2

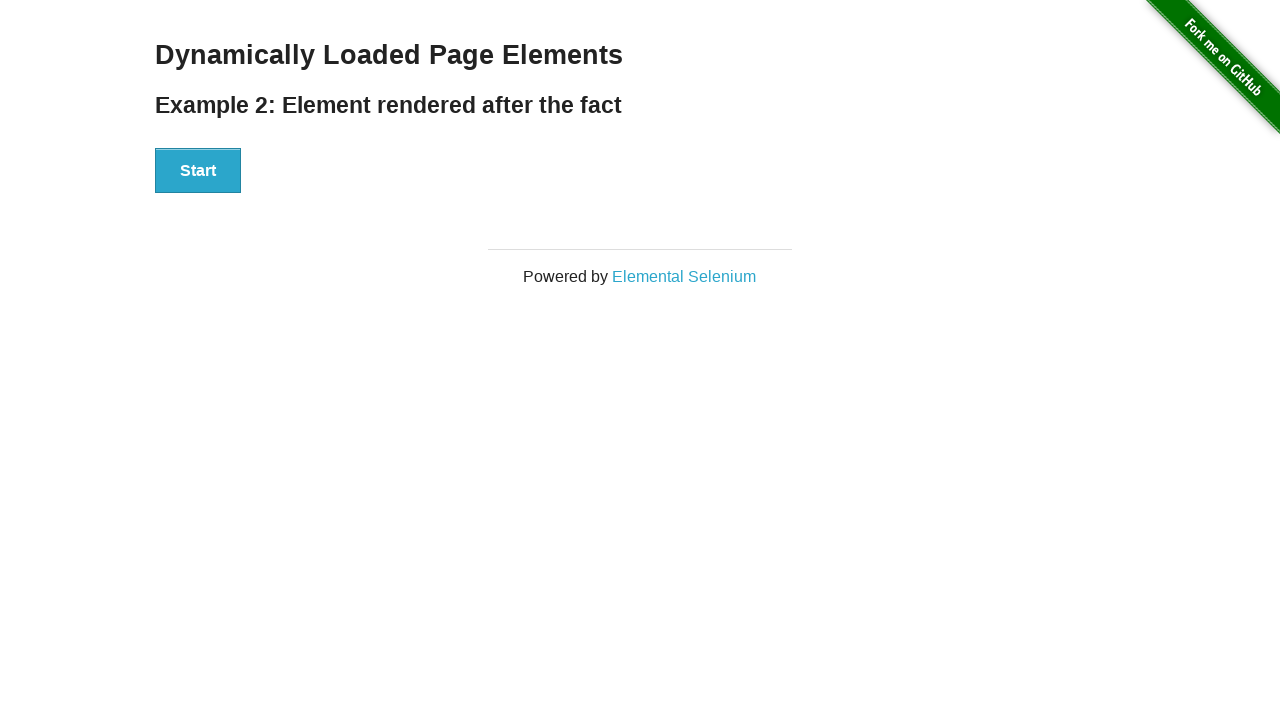

Clicked the Start button to initiate dynamic loading at (198, 171) on #start button
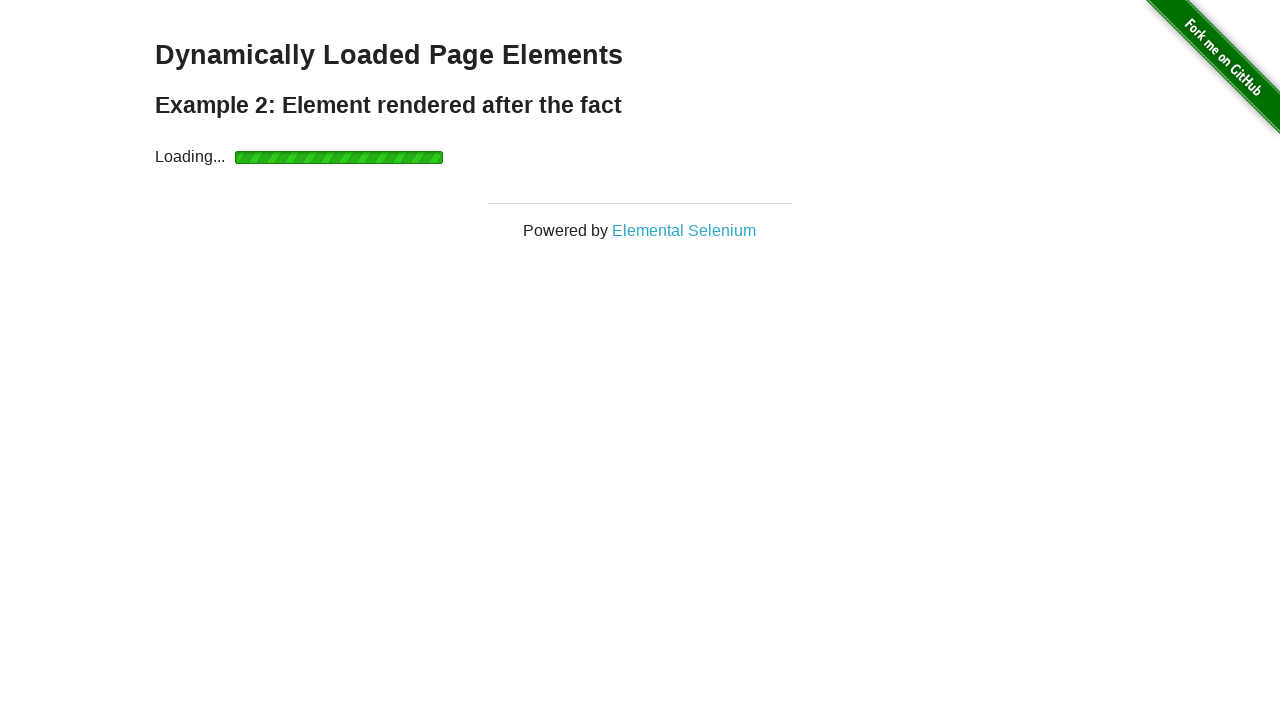

Waited for finish element to appear after loading bar completed
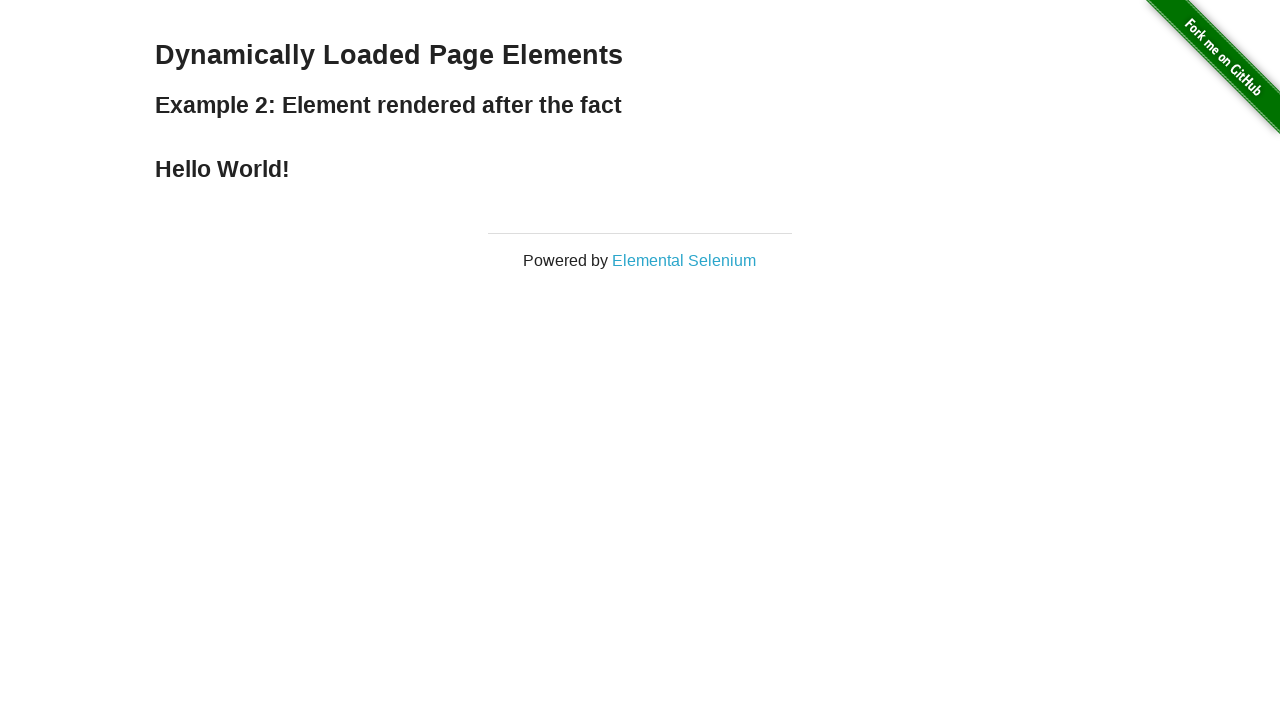

Verified 'Hello World!' text is displayed in finish element
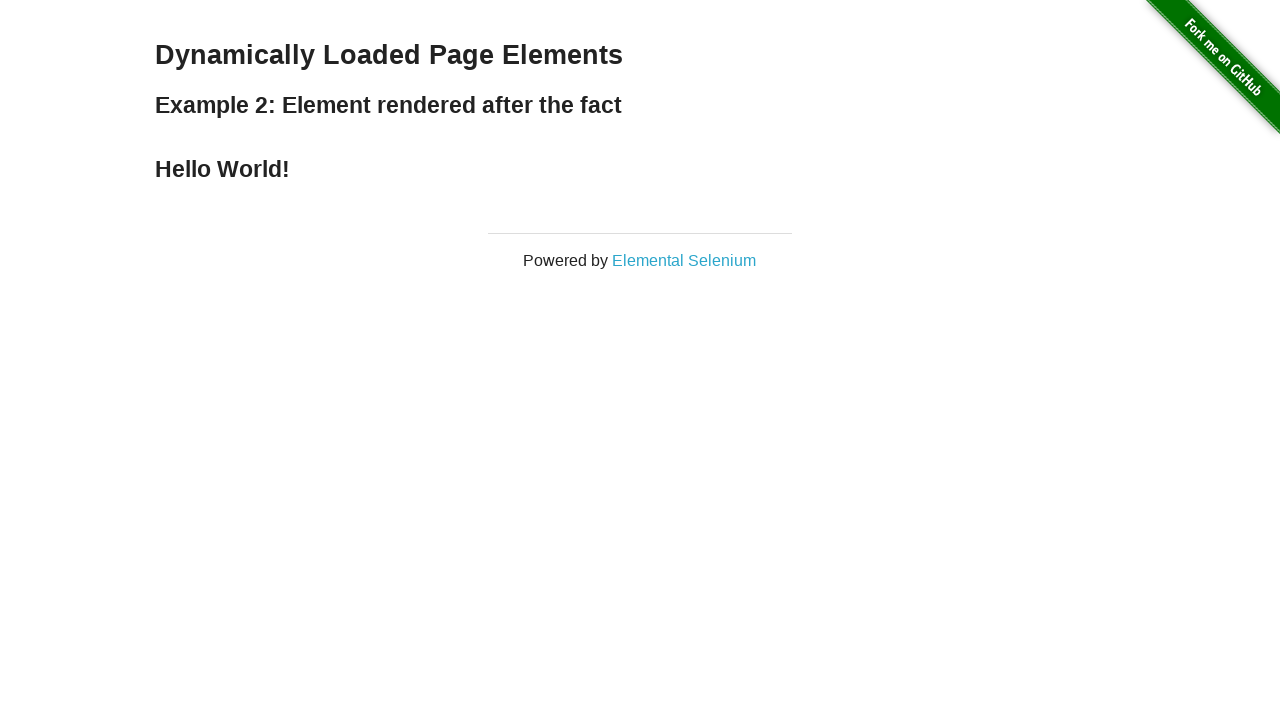

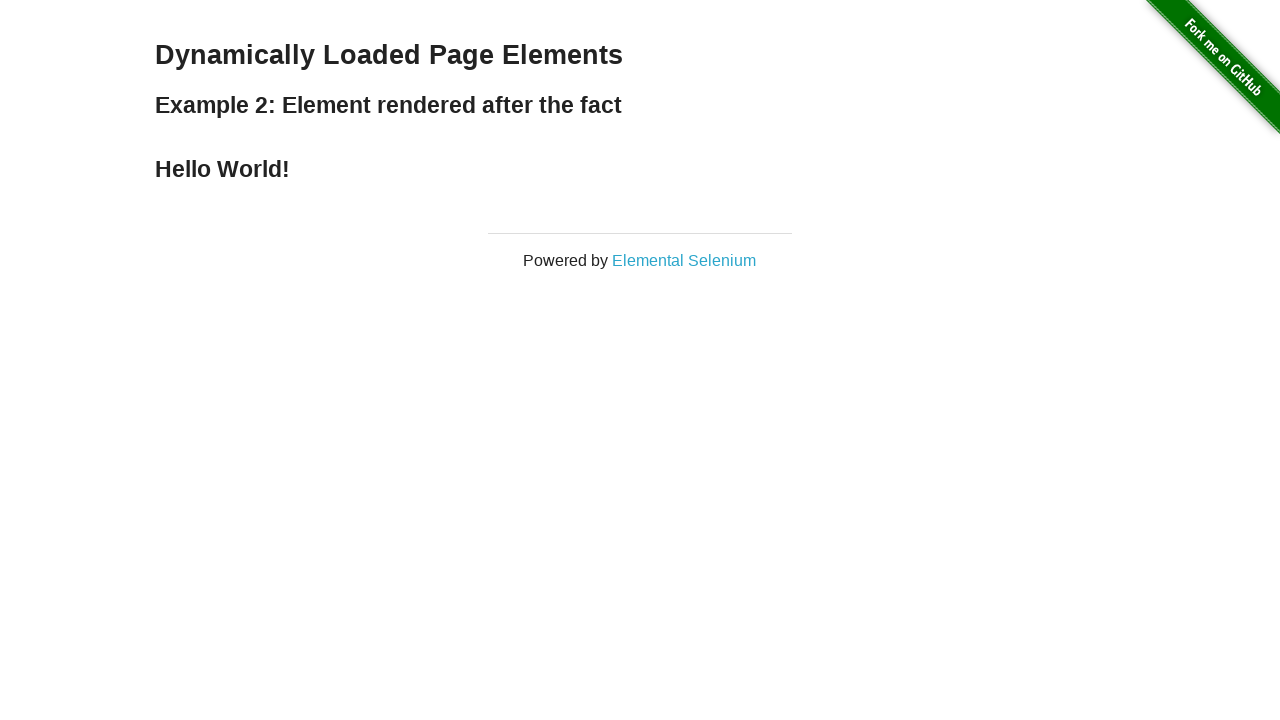